Tests key press functionality by sending keyboard keys and verifying the result text displayed on the page

Starting URL: https://the-internet.herokuapp.com/key_presses

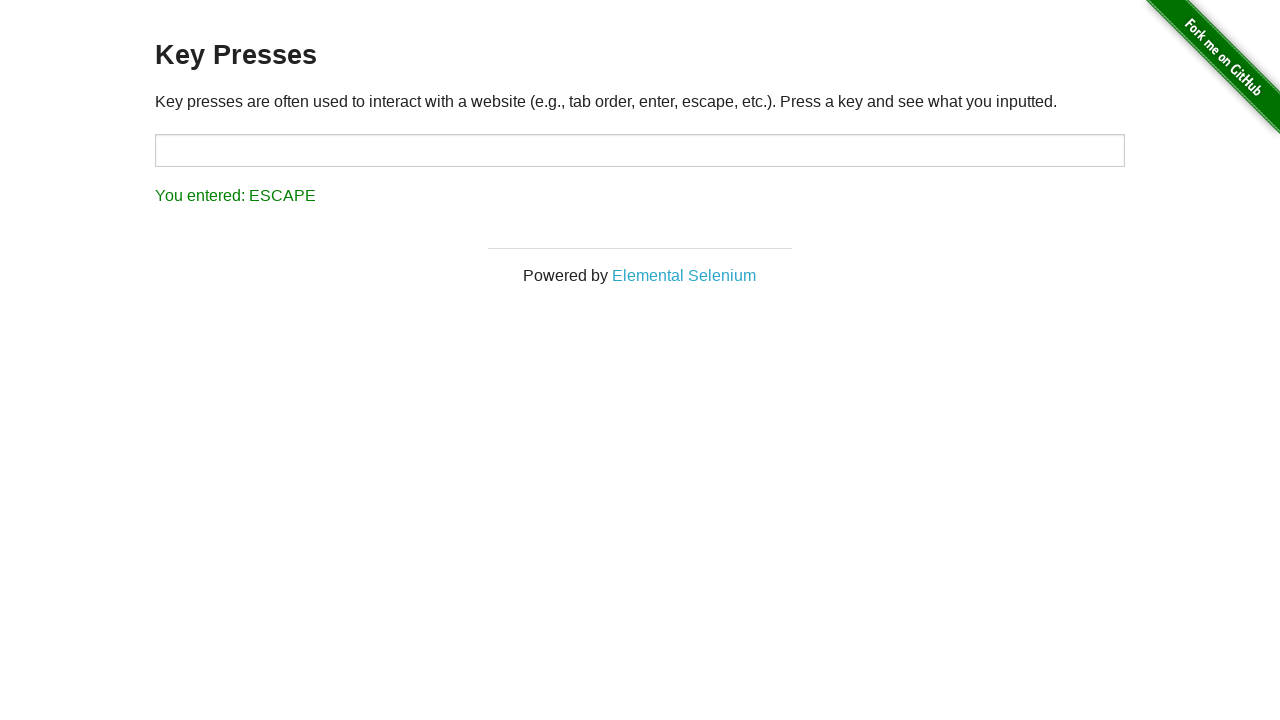

Pressed the 'a' key
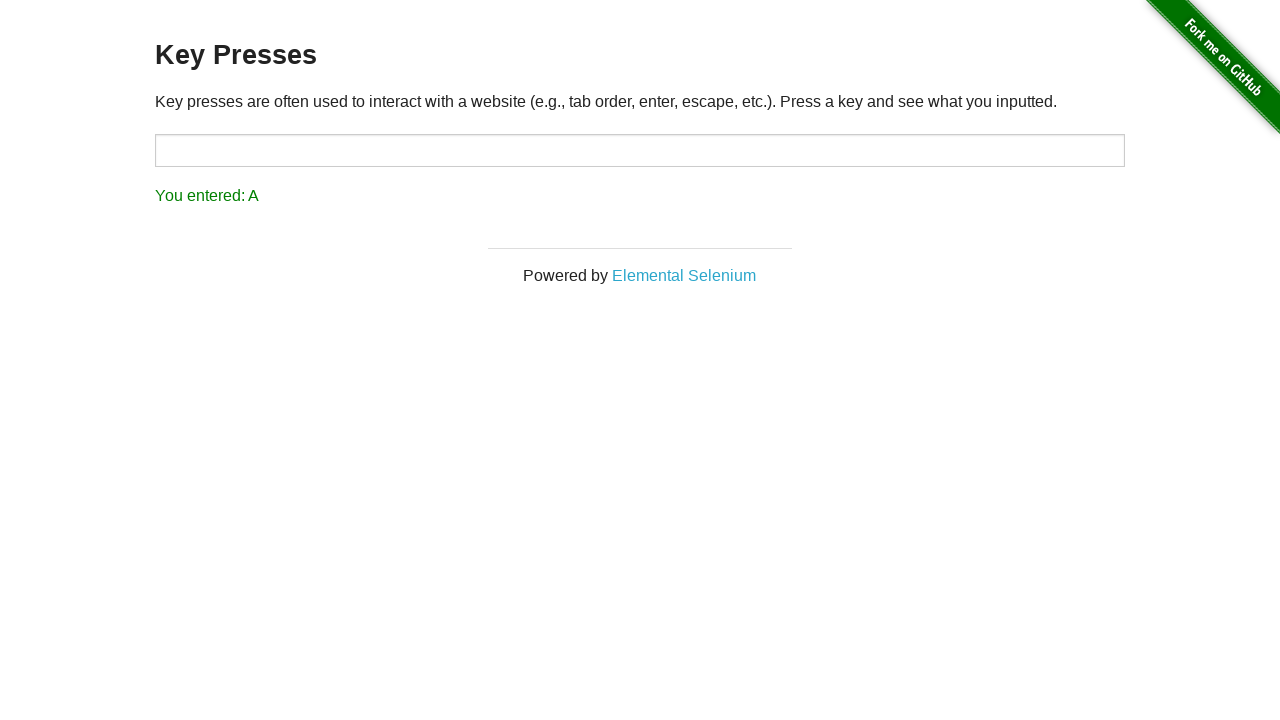

Result element appeared on the page
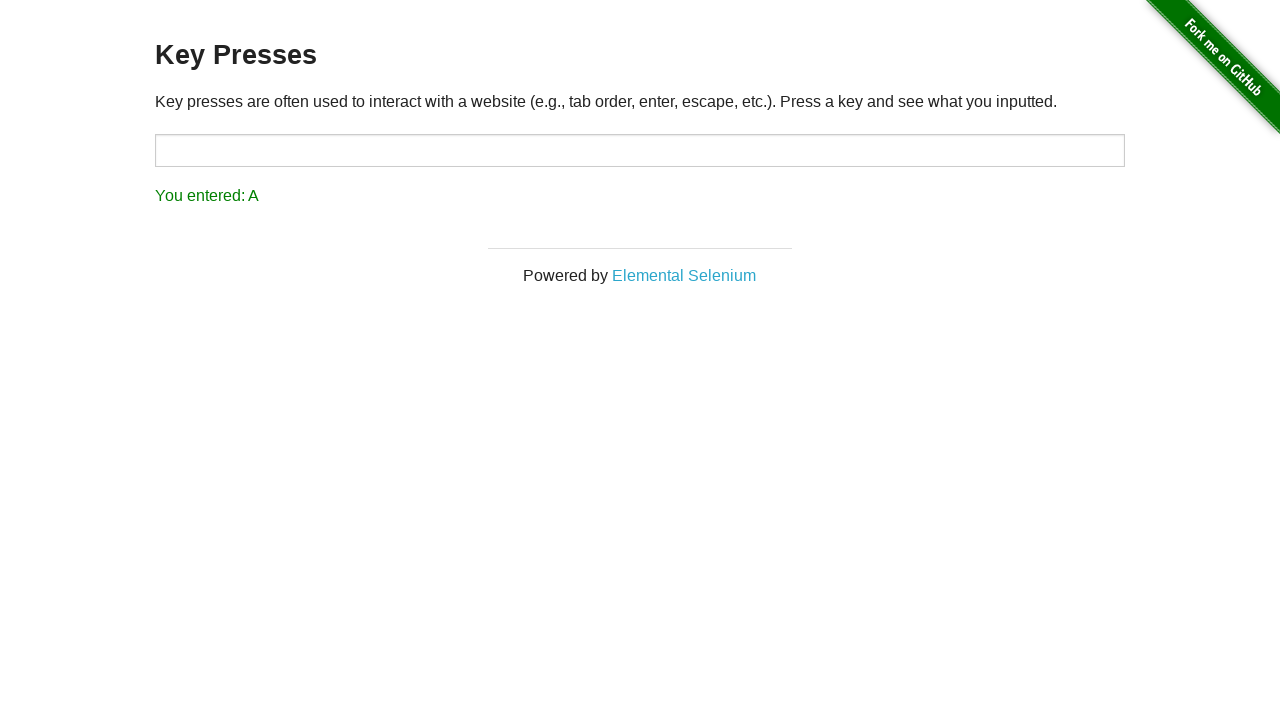

Retrieved result text: You entered: A
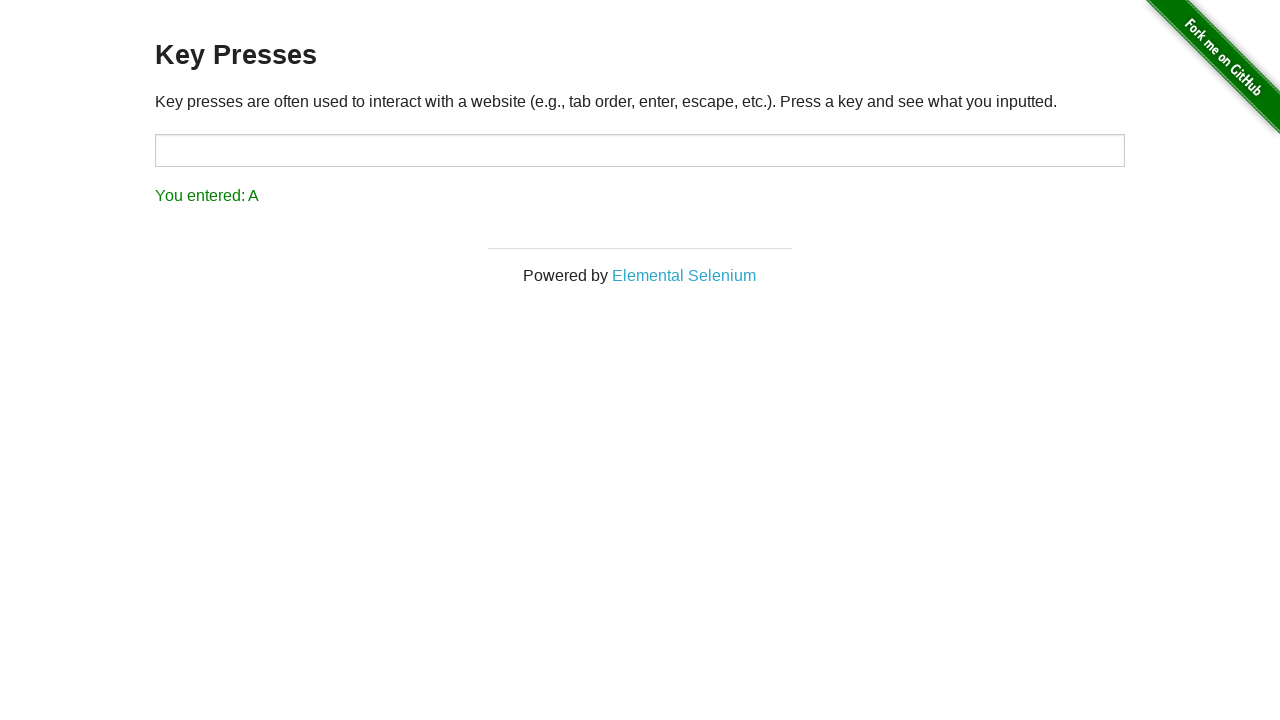

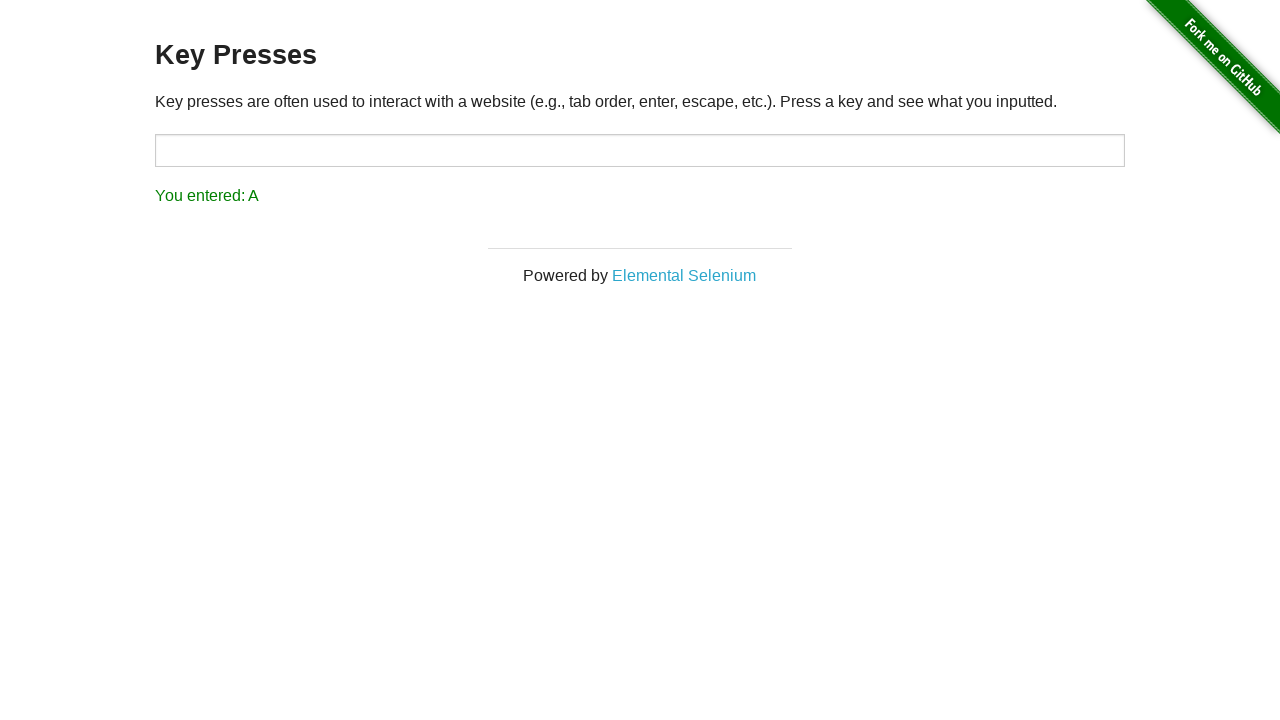